Tests cookie management functionality on Flipkart by adding a new cookie, deleting a specific cookie, and verifying cookies can be retrieved from the browser.

Starting URL: https://www.flipkart.com/

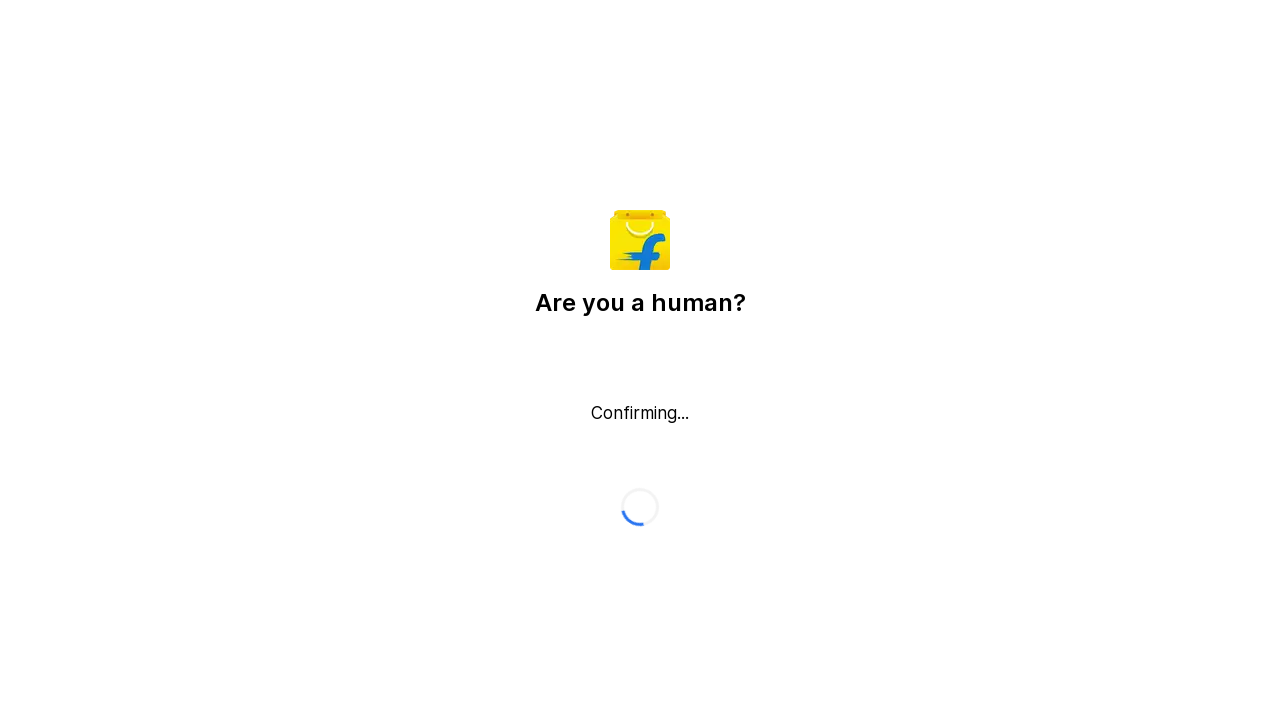

Added custom cookie 'frstcookie' with value '123456789' to Flipkart domain
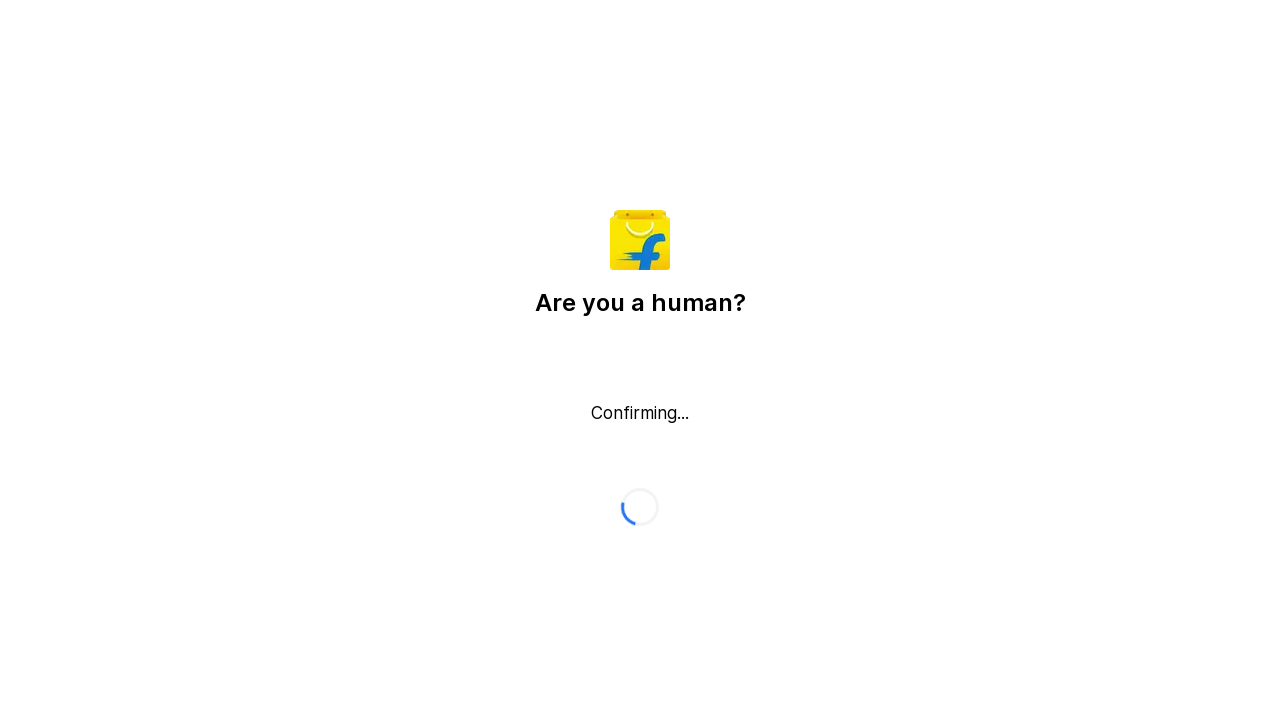

Waited for page to reach networkidle load state
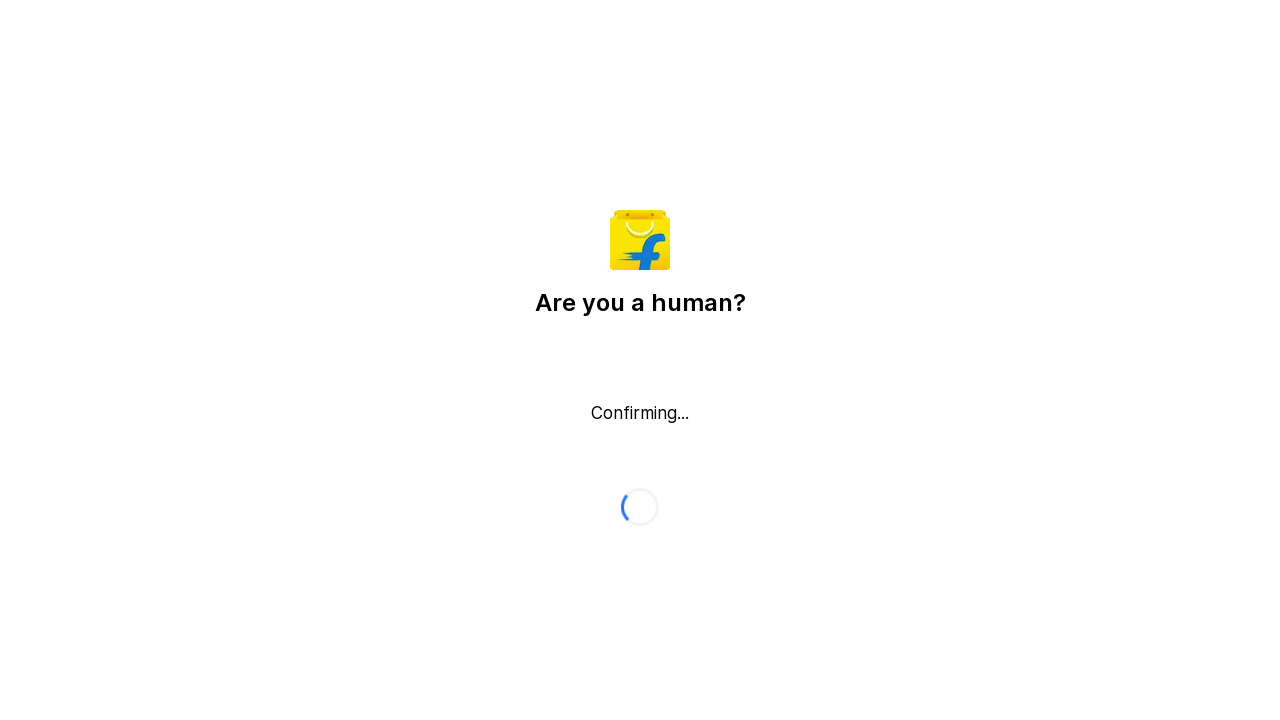

Retrieved all cookies from browser context (total: 1 cookies)
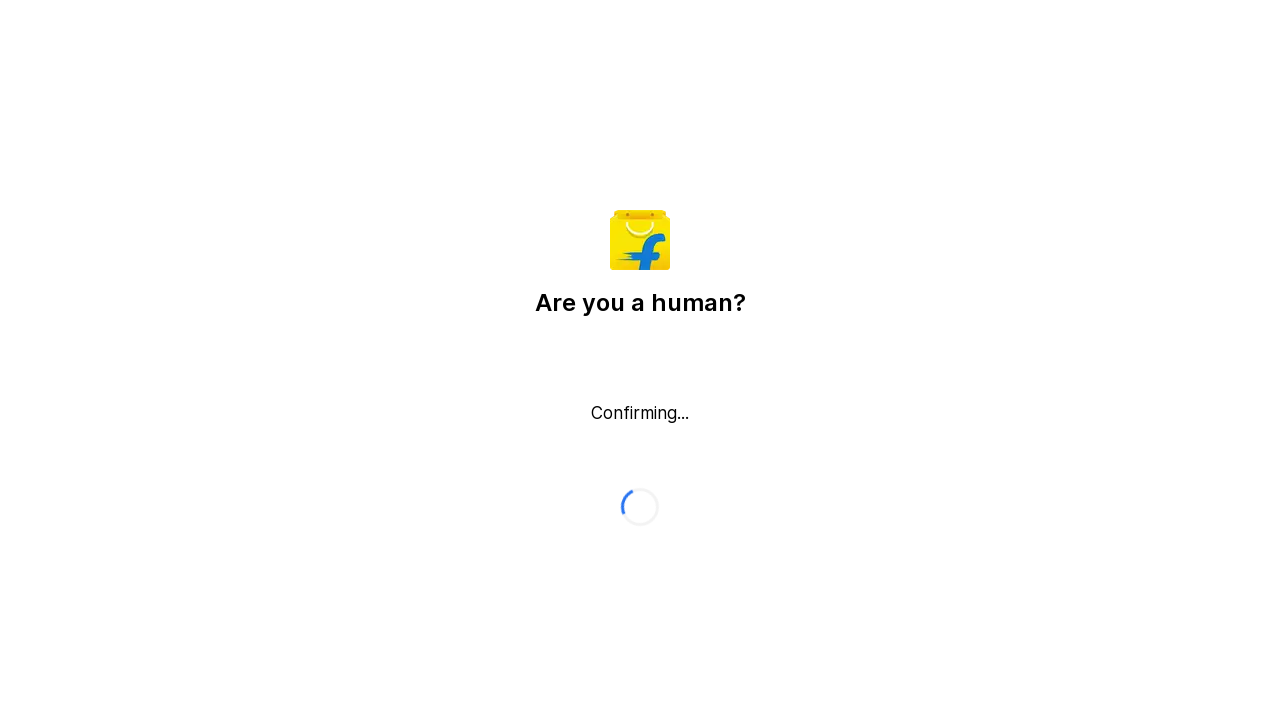

Cleared all cookies from browser context
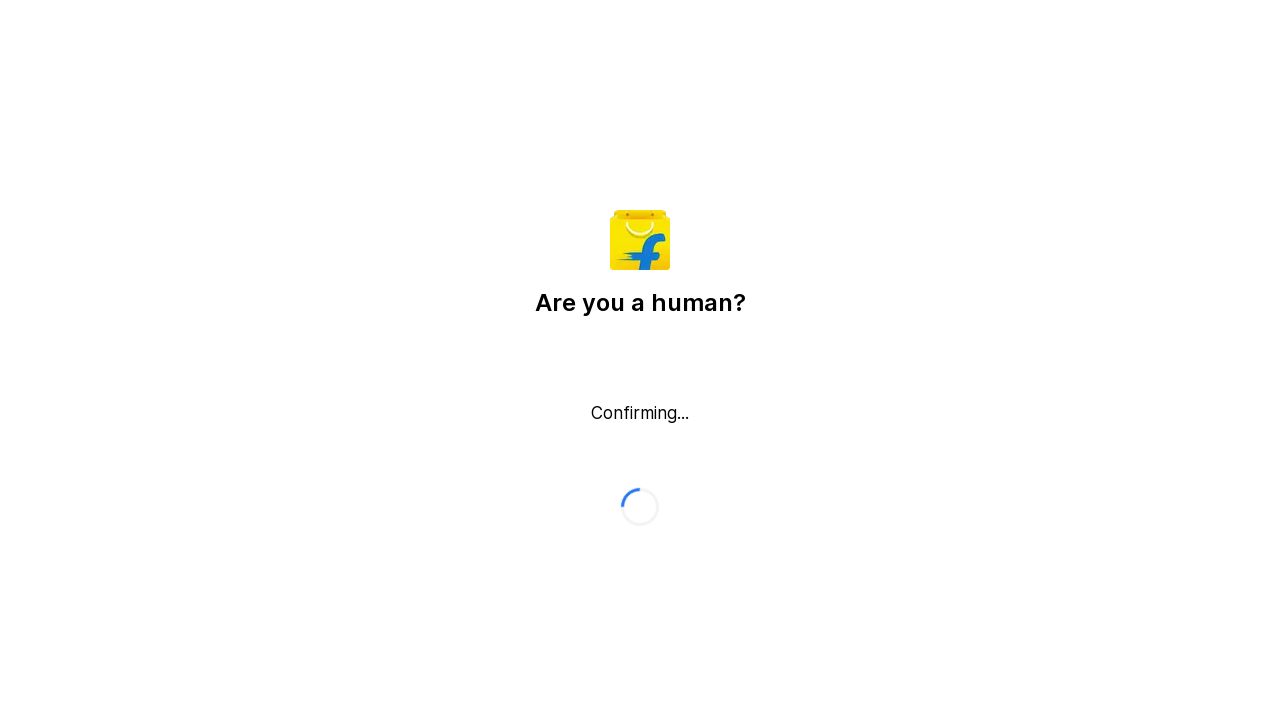

Re-added 1 cookies after removing 'gpv_pn_t' cookie
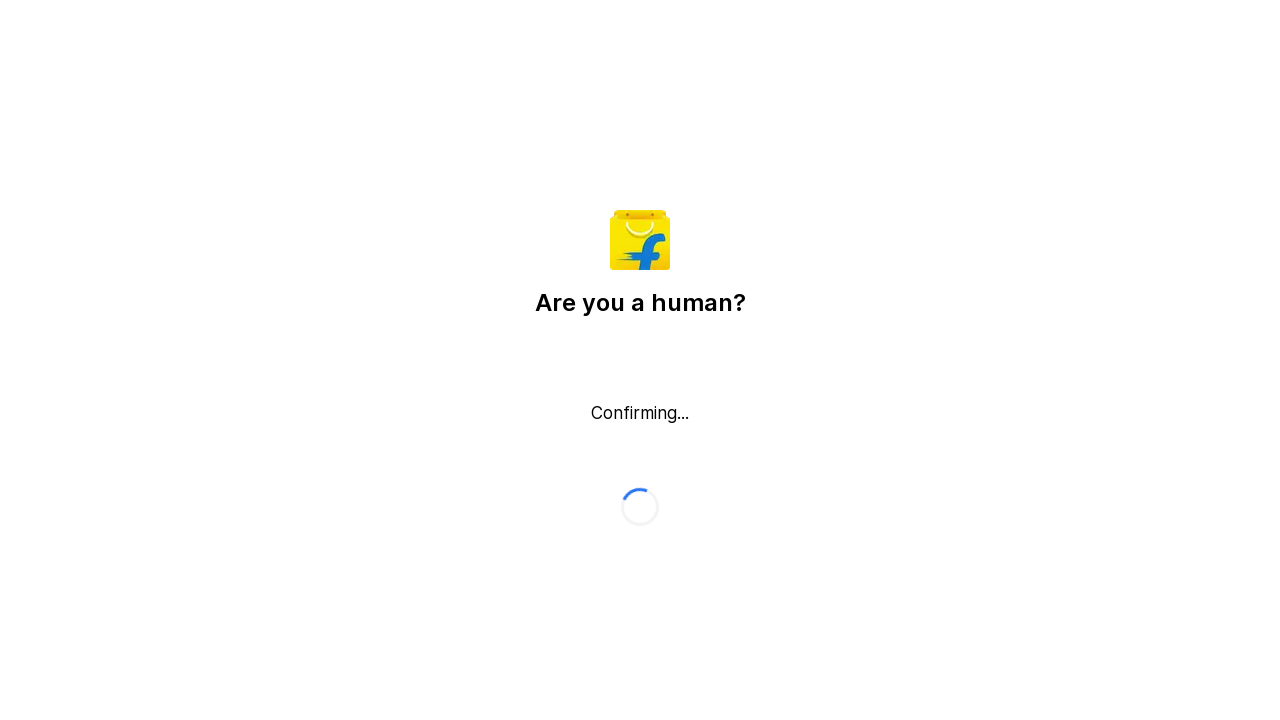

Retrieved final cookies from browser context to verify (total: 1 cookies)
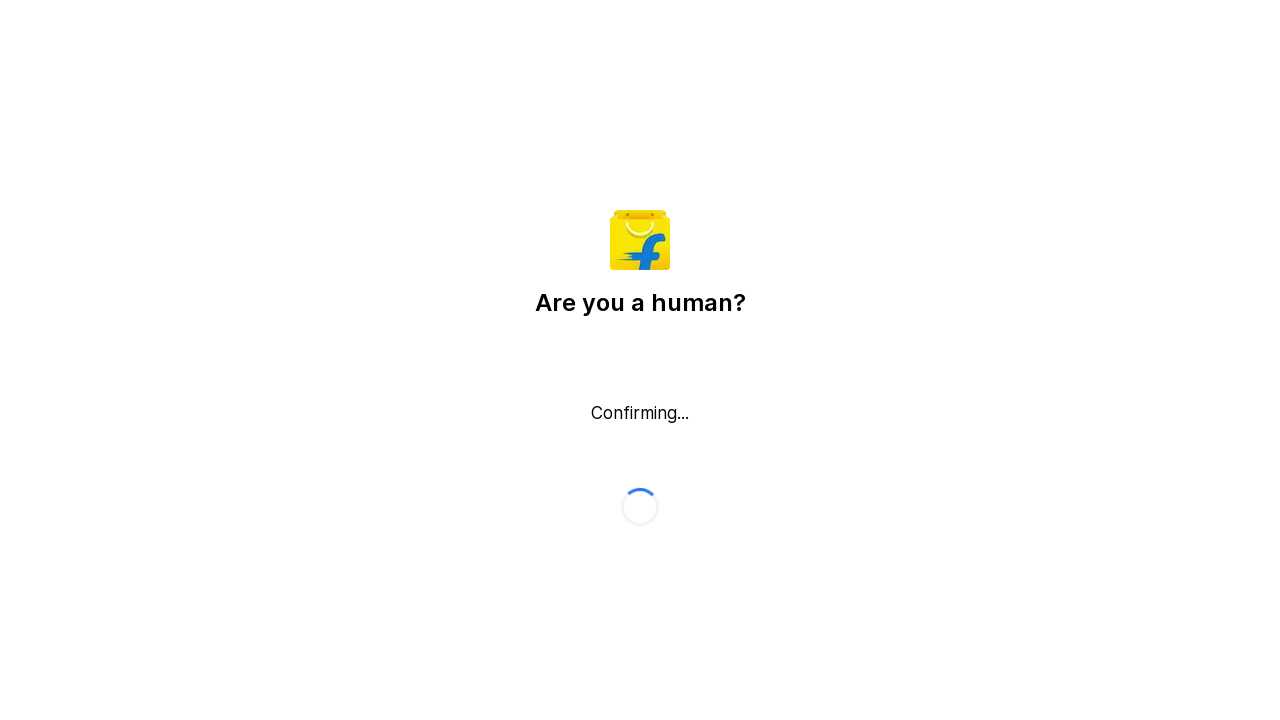

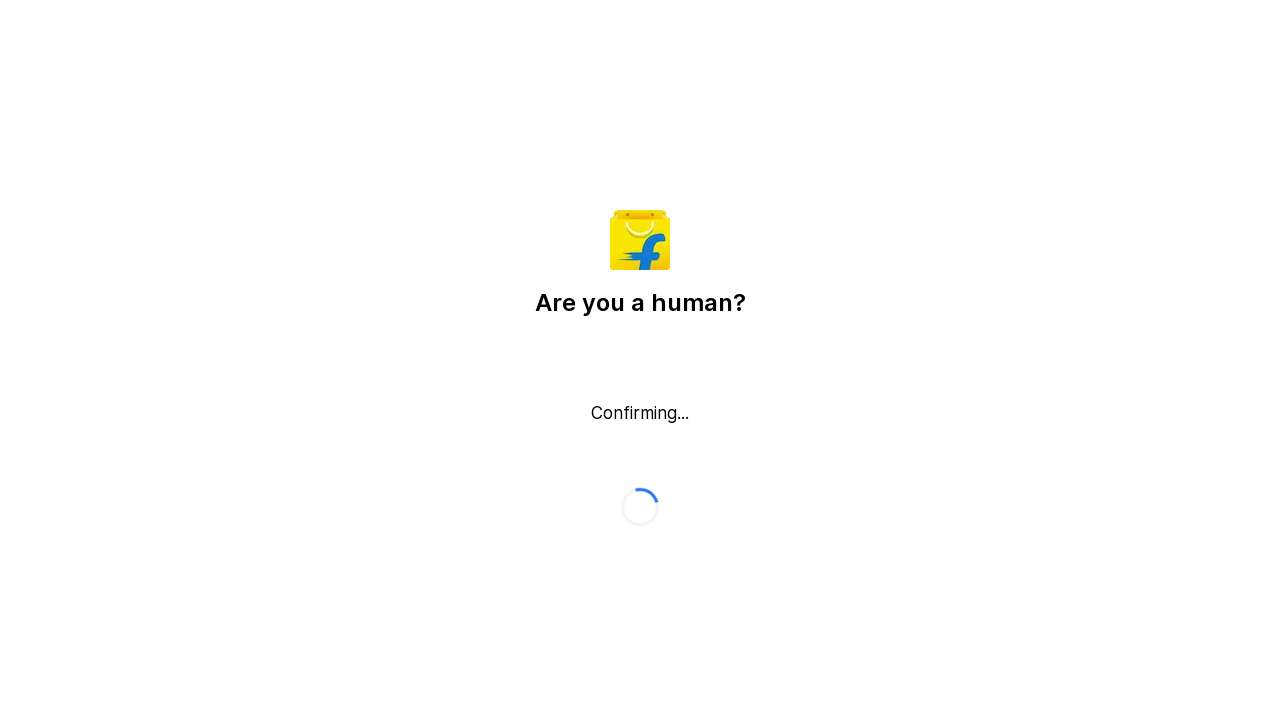